Navigates to RedBus travel booking website and waits for the page to load

Starting URL: https://www.redbus.in/

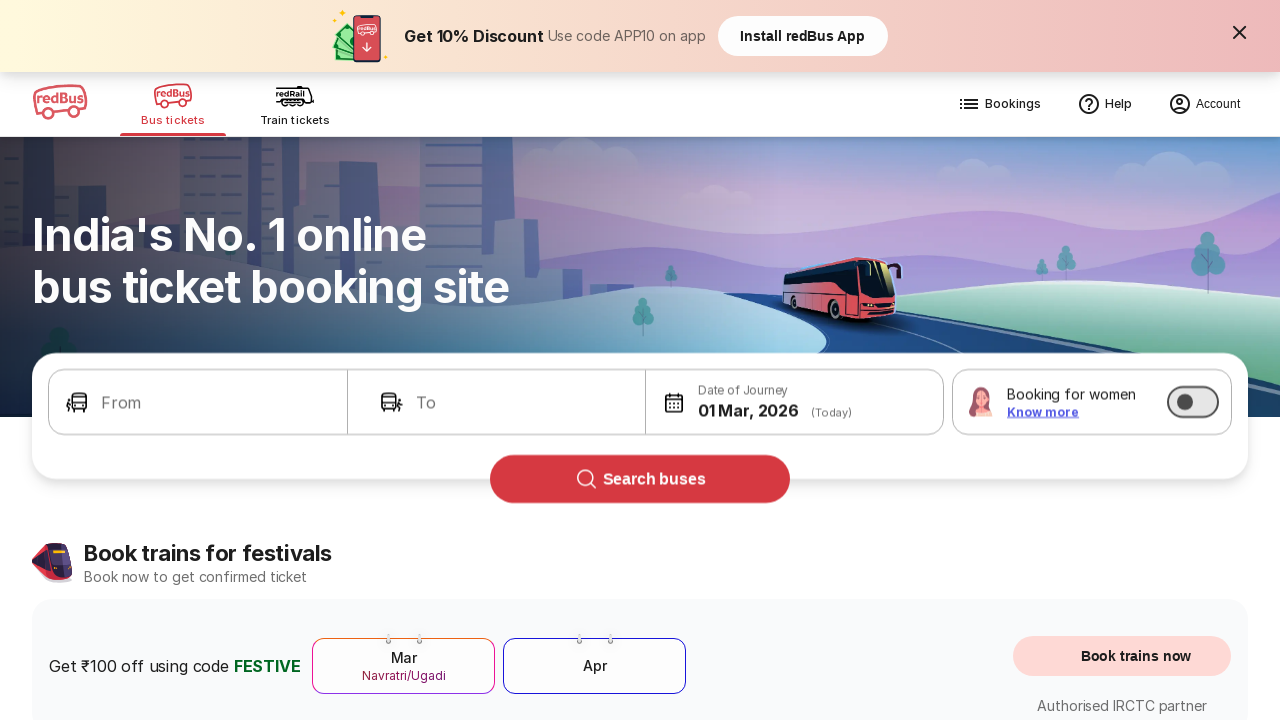

Waited for page to reach domcontentloaded state
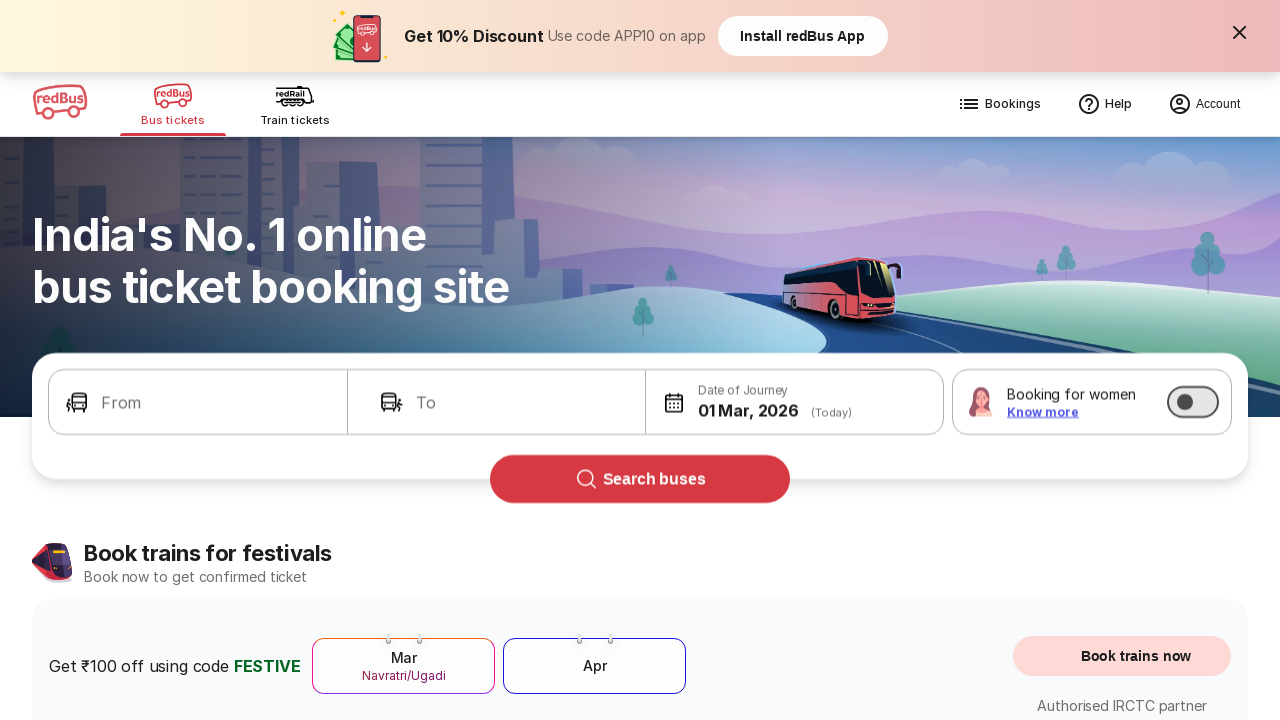

Verified page loaded by confirming body element is present
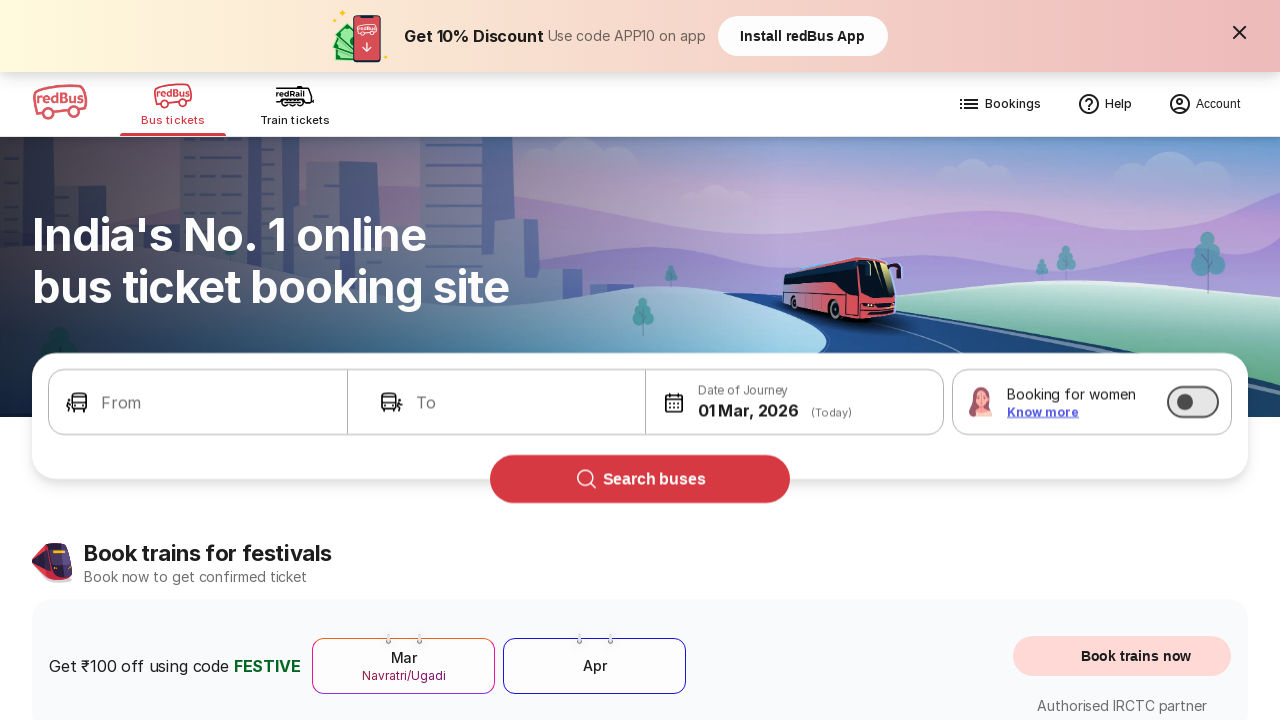

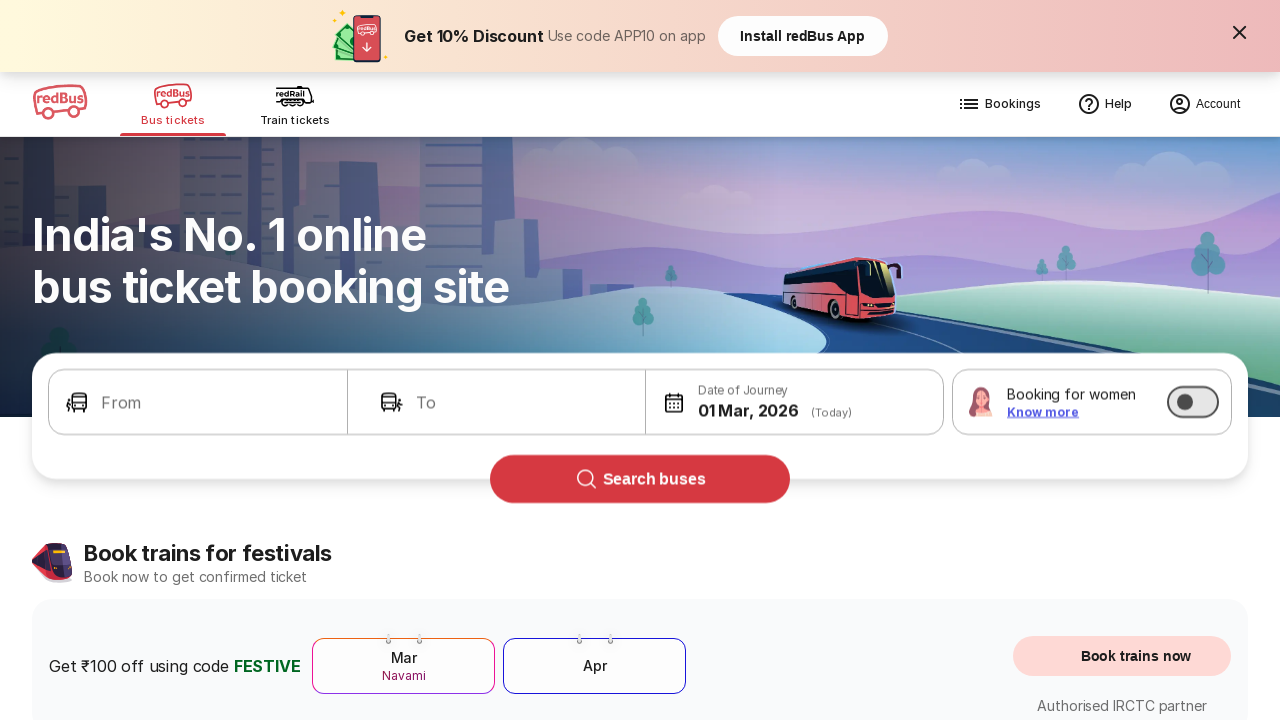